Tests the About Us modal functionality by clicking the About Us link and then closing the video modal that appears

Starting URL: https://www.demoblaze.com/

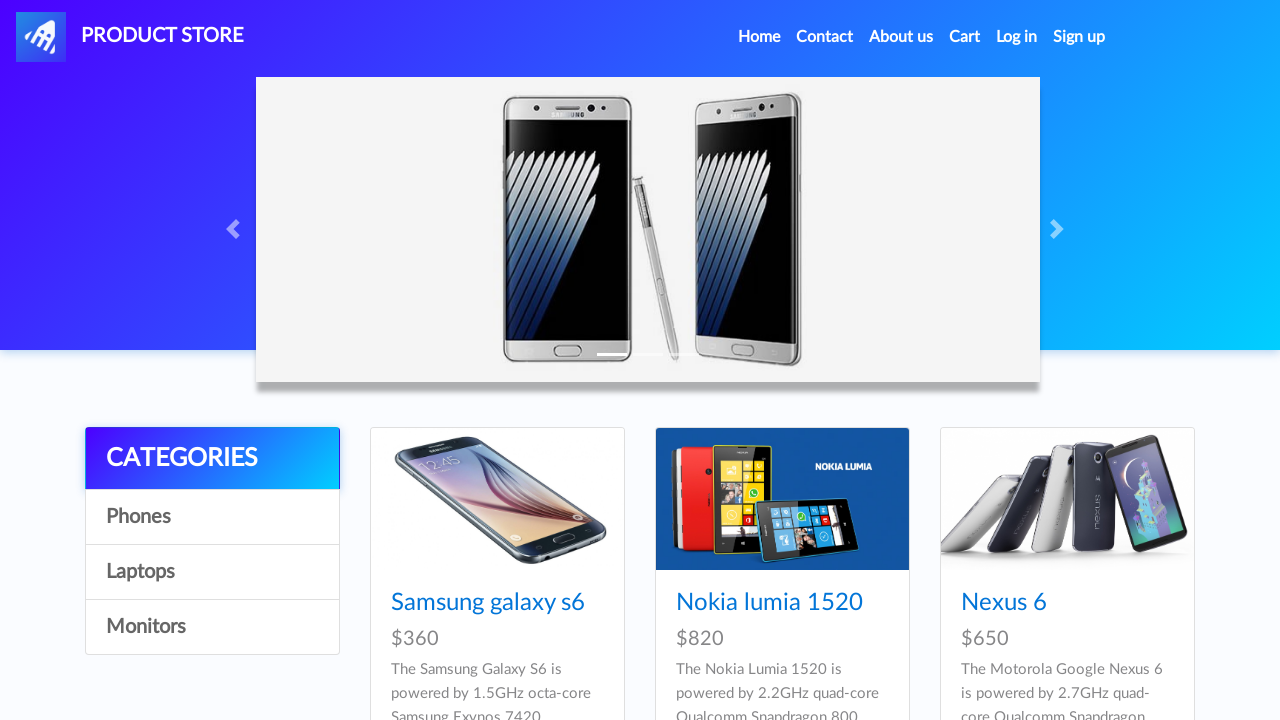

Clicked About Us link at (901, 37) on xpath=//a[normalize-space()='About us']
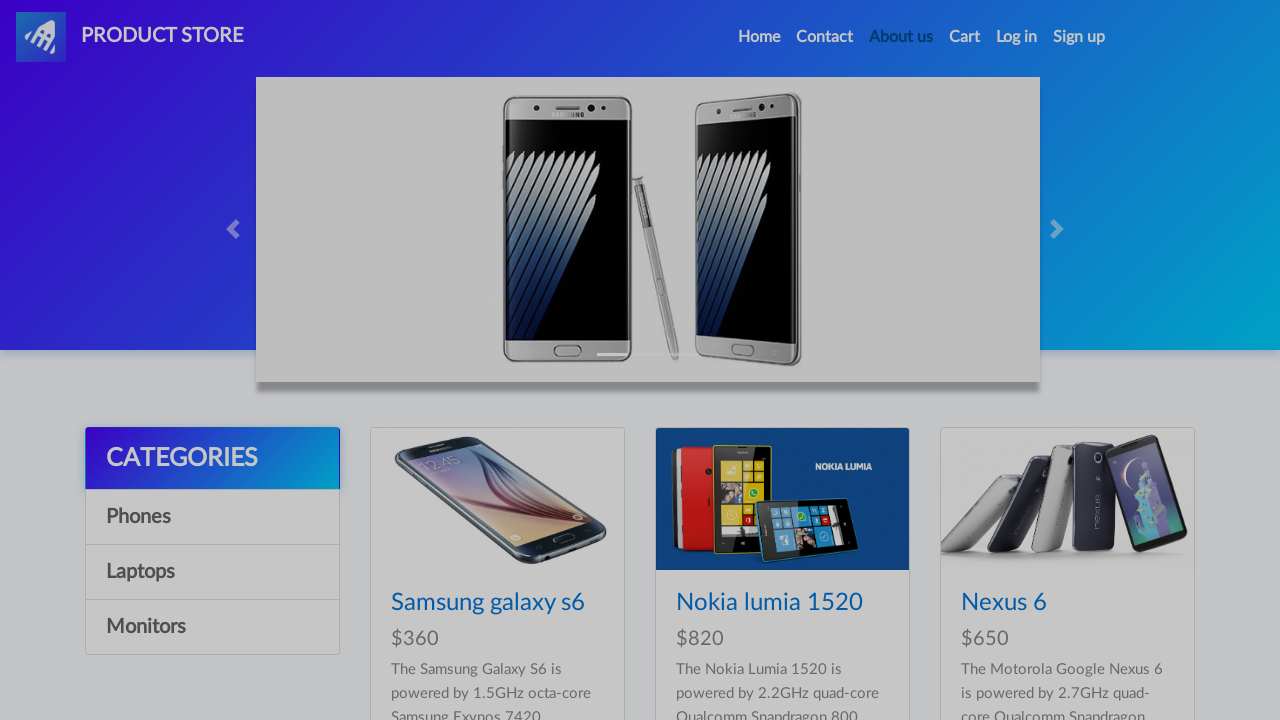

Video modal appeared and is visible
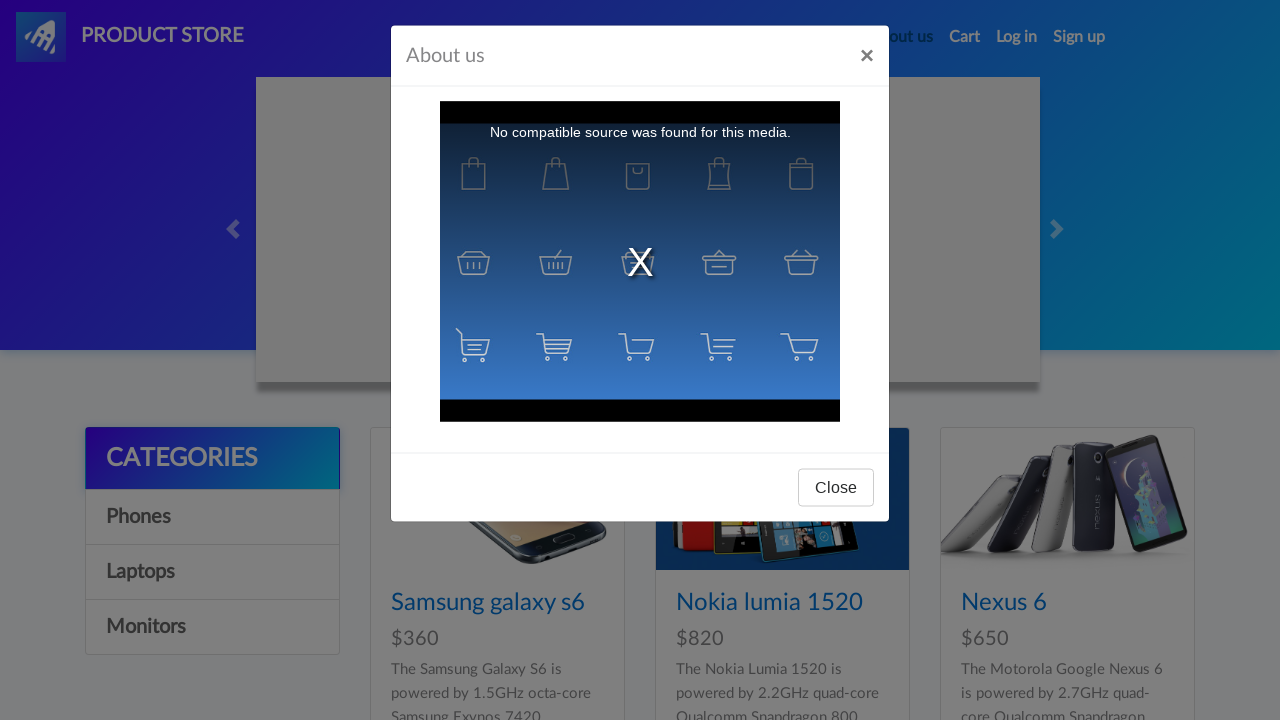

Clicked Close button on video modal at (836, 493) on xpath=//div[@id='videoModal']//button[@type='button'][normalize-space()='Close']
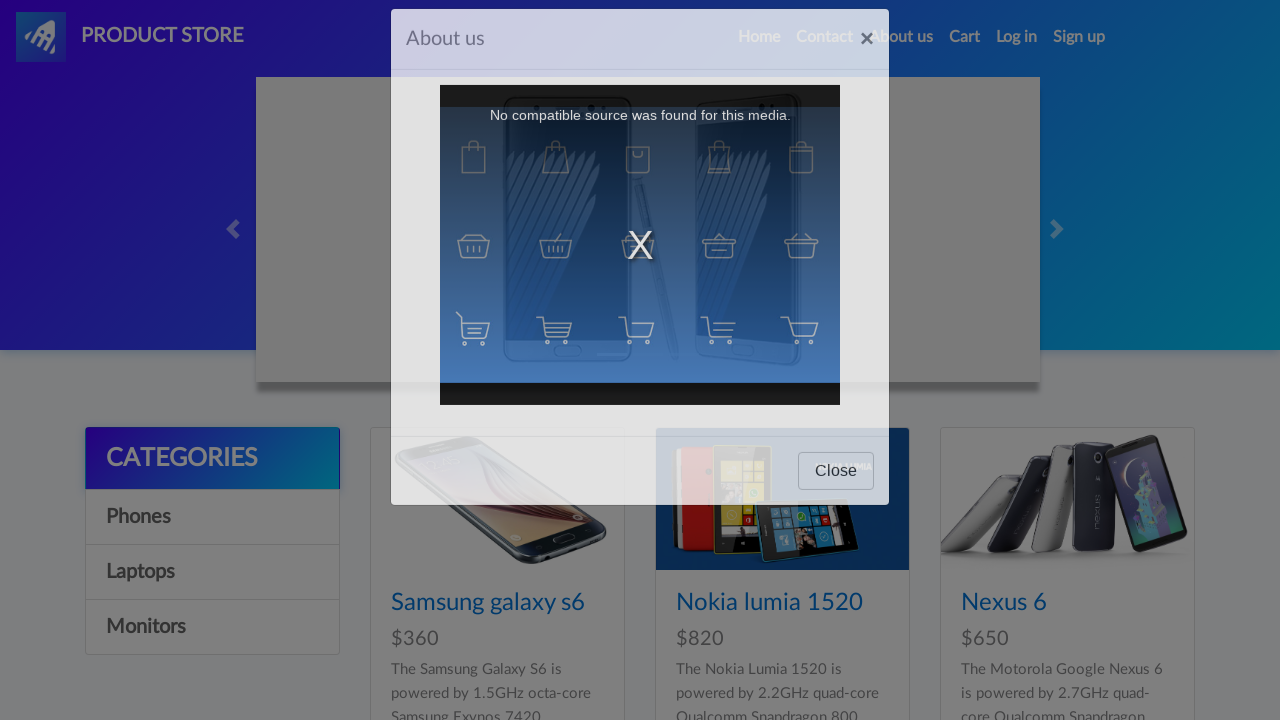

Video modal closed successfully
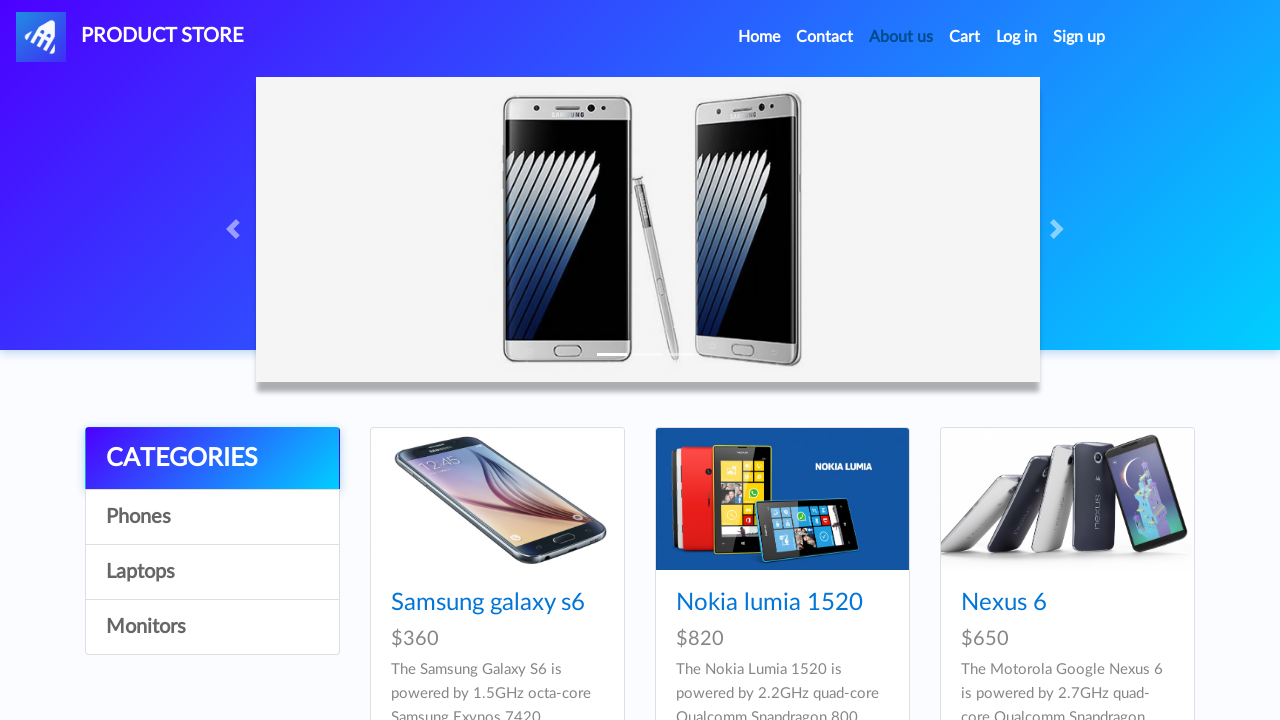

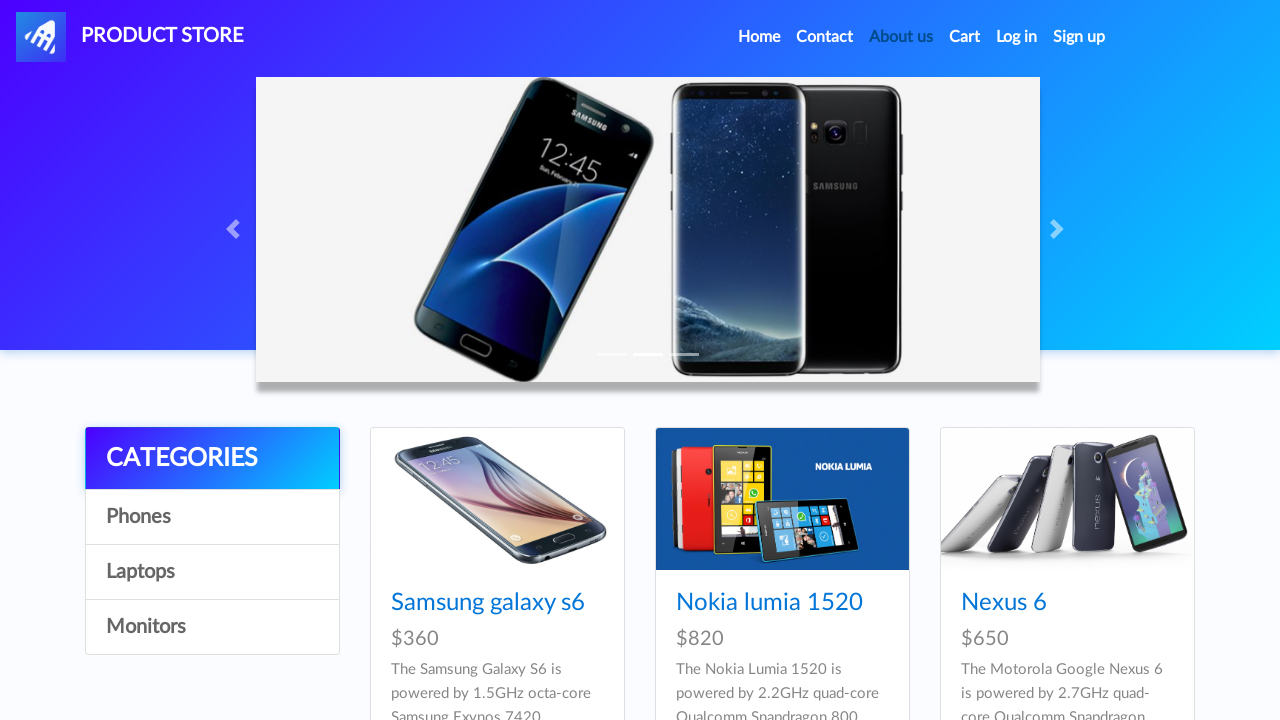